Tests that attempting to login with invalid credentials displays an error message on the SauceDemo login page

Starting URL: https://www.saucedemo.com

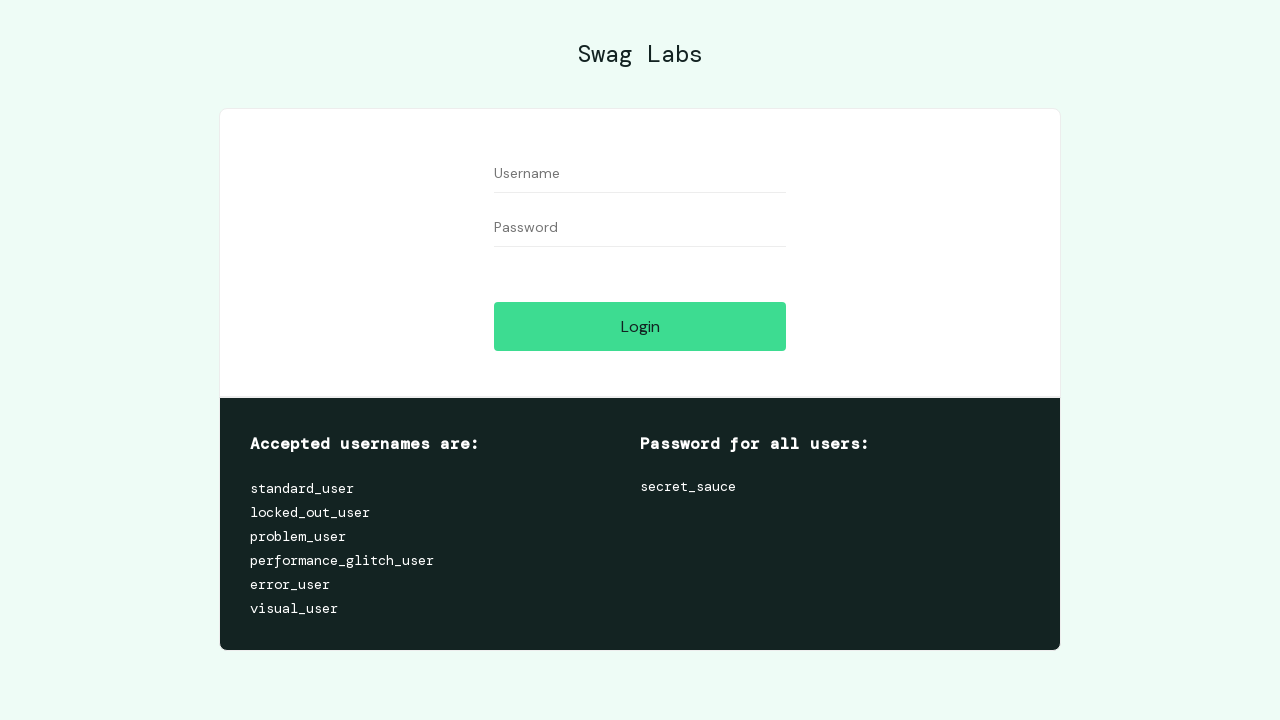

Filled username field with 'invalid_user' on #user-name
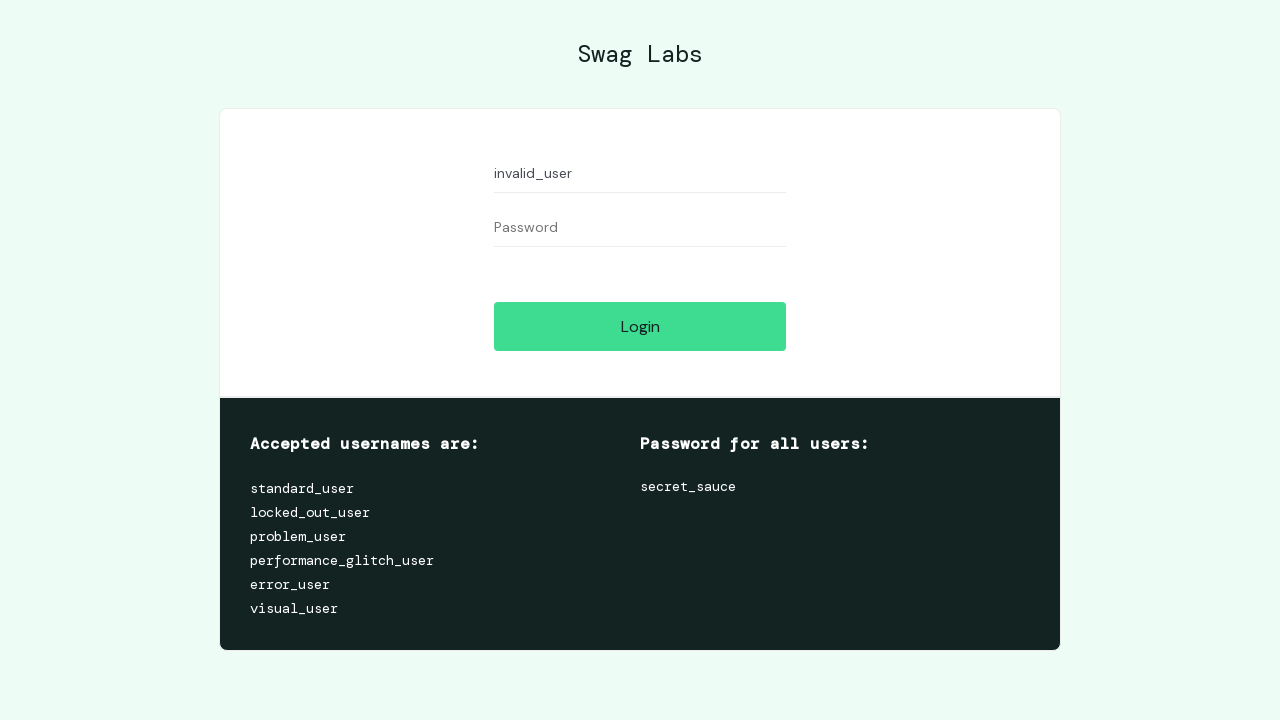

Filled password field with 'invalid_password' on #password
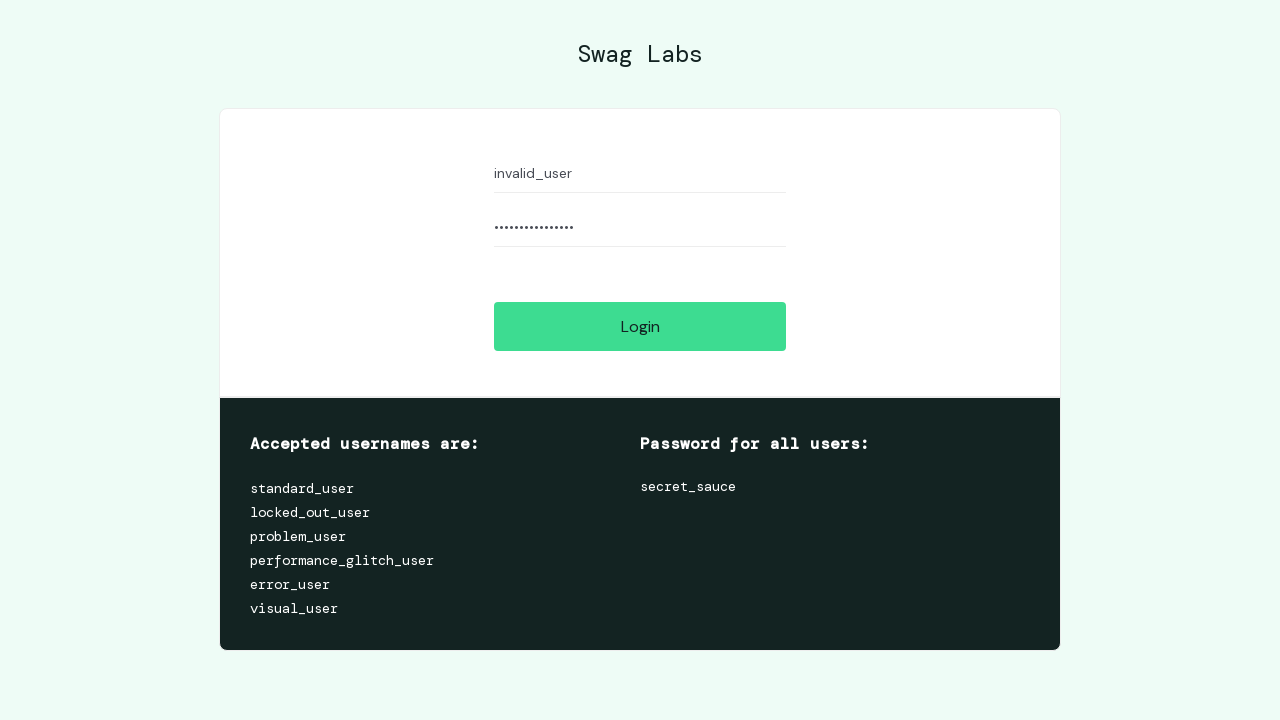

Clicked login button to attempt authentication with invalid credentials at (640, 326) on #login-button
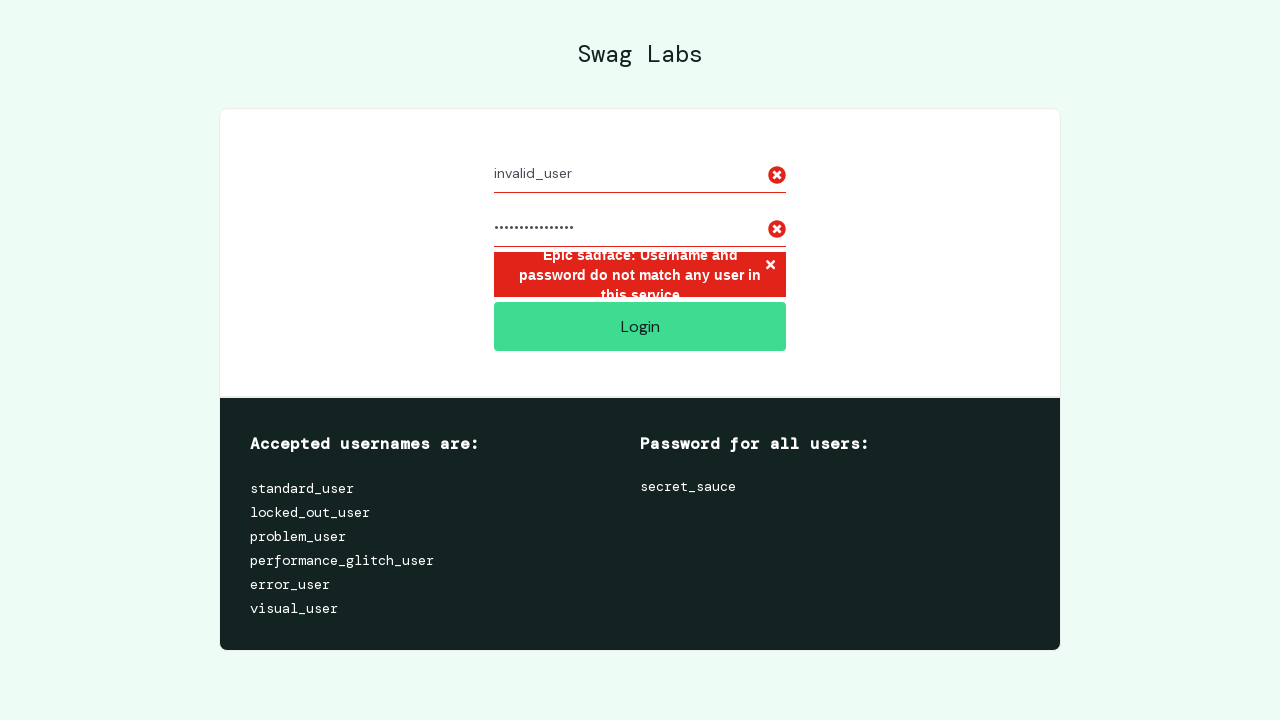

Error message element appeared on page
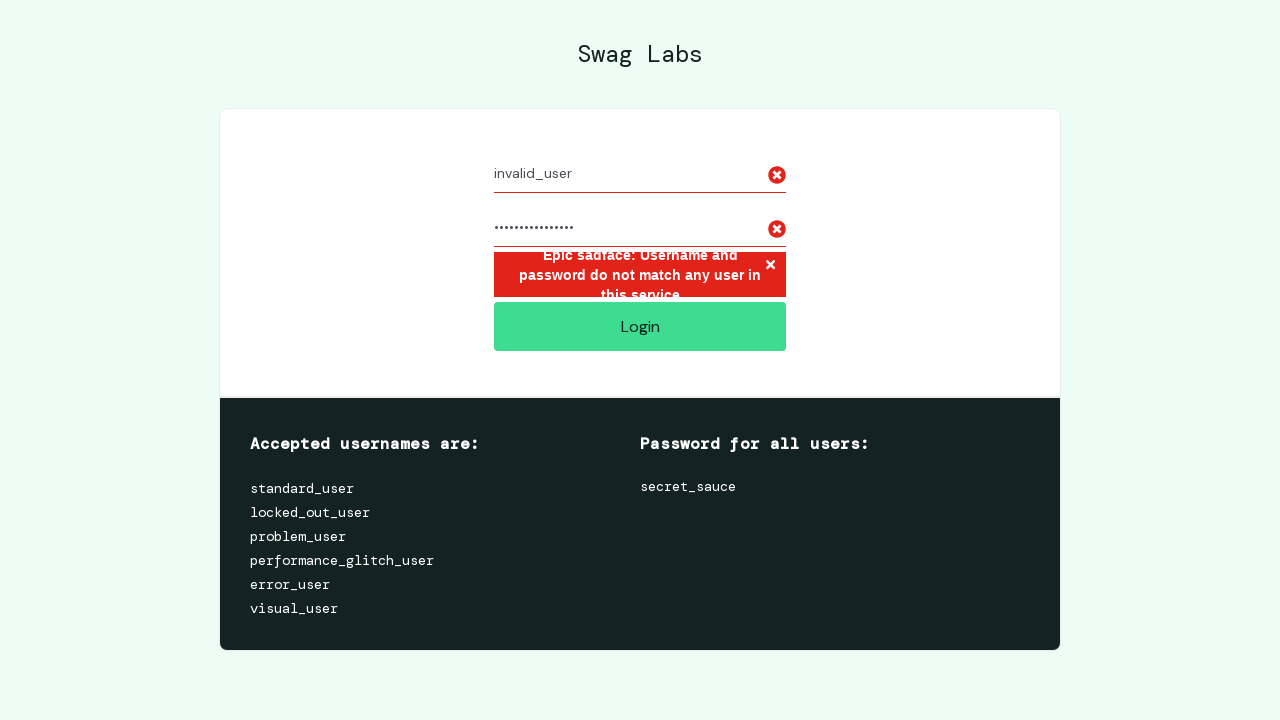

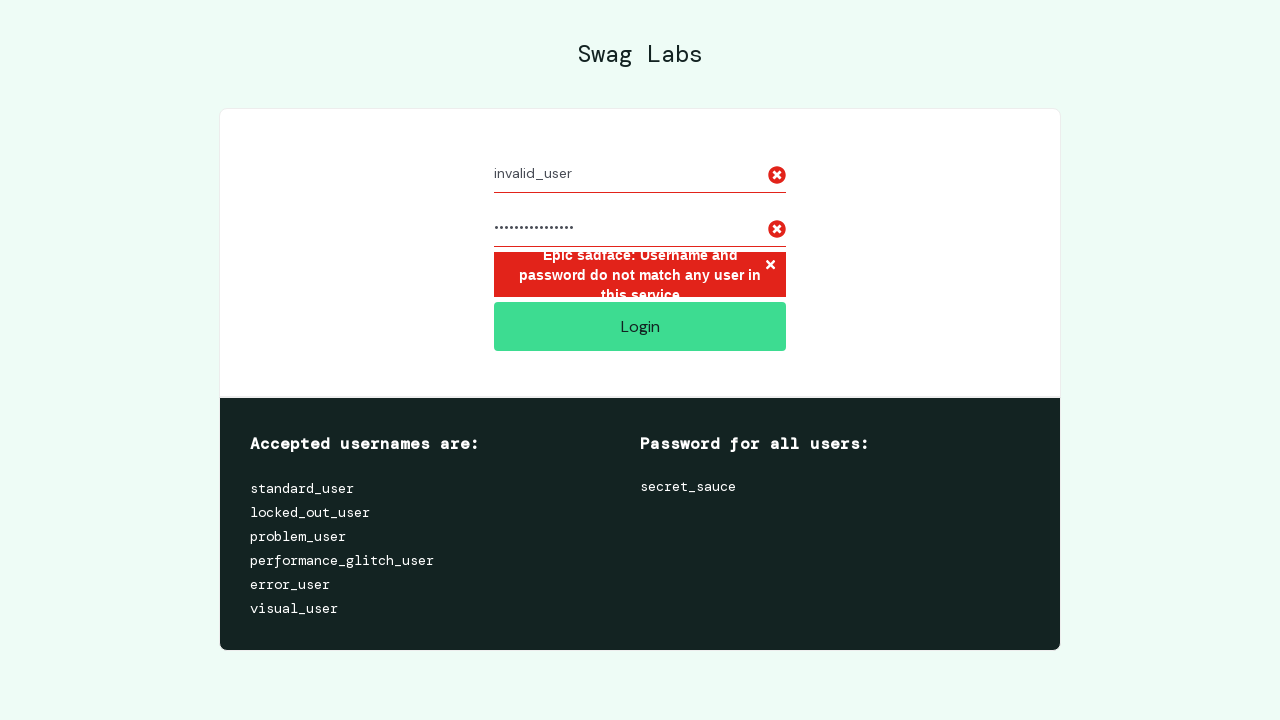